Tests radio button selection by iterating through radio buttons to find and click the one with value "radio1", then interacts with a dropdown by selecting the first option.

Starting URL: http://qaclickacademy.com/practice.php

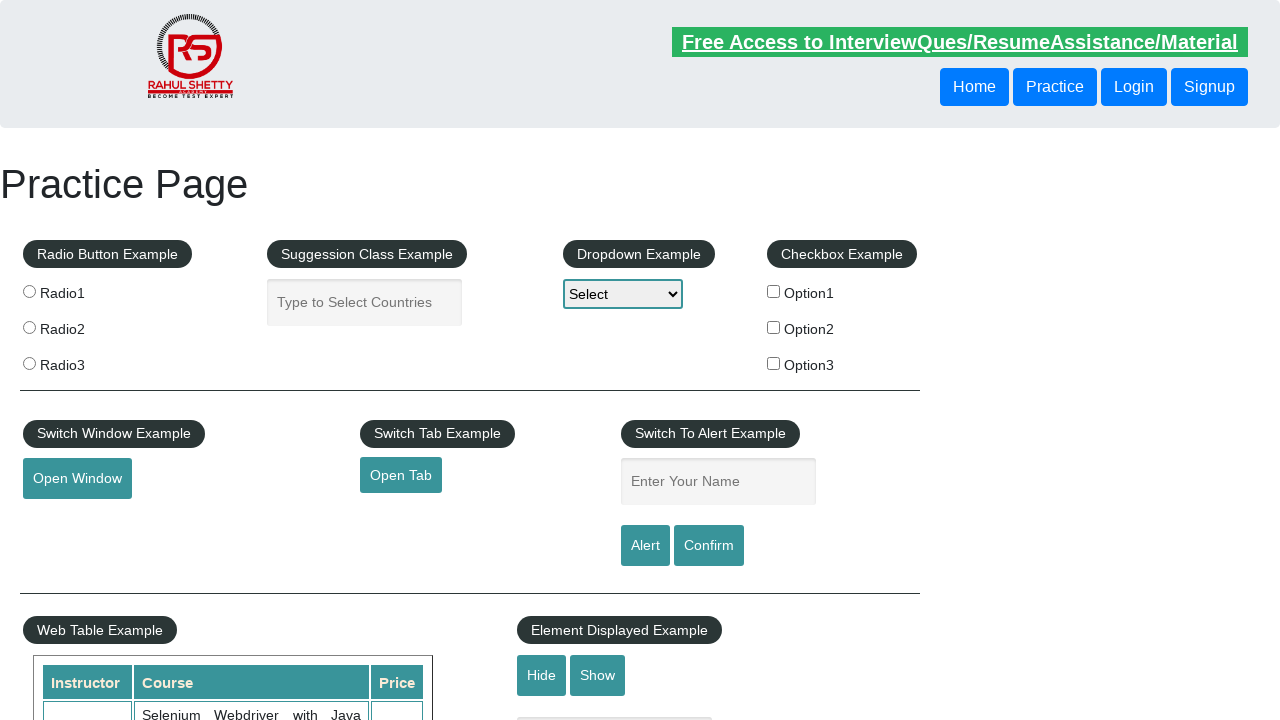

Waited for radio buttons to be present
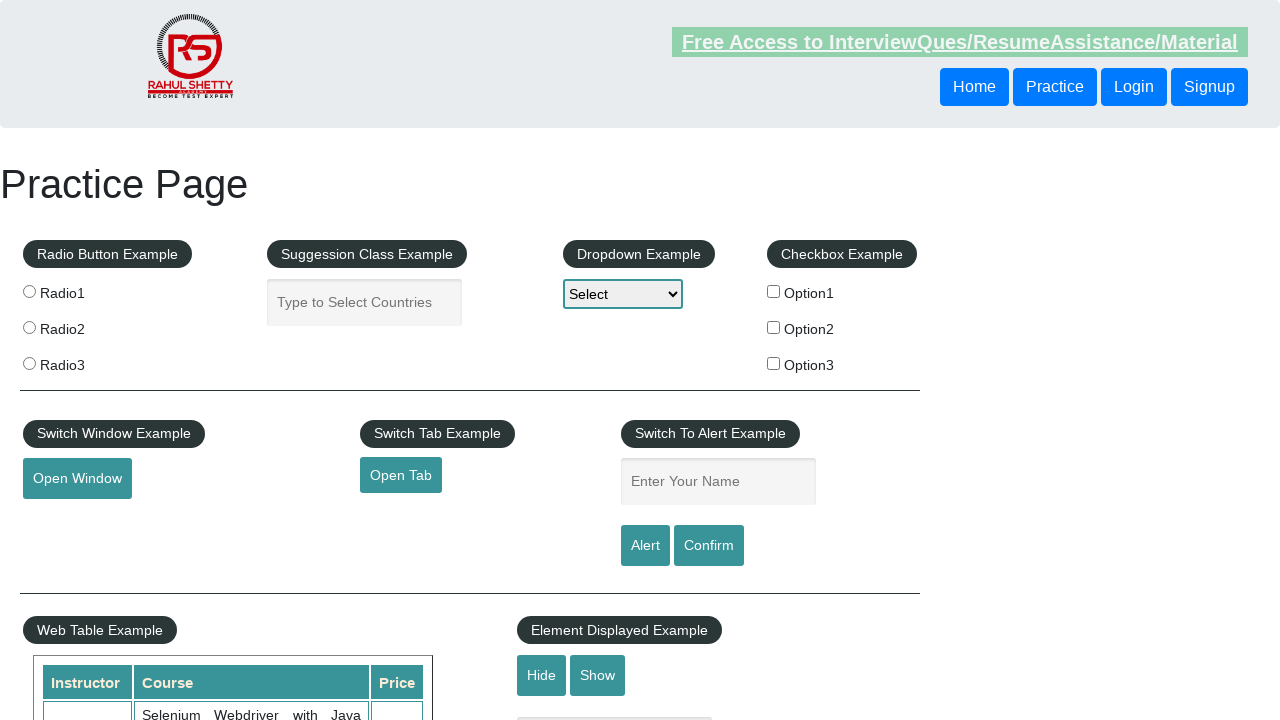

Located all radio buttons on the page
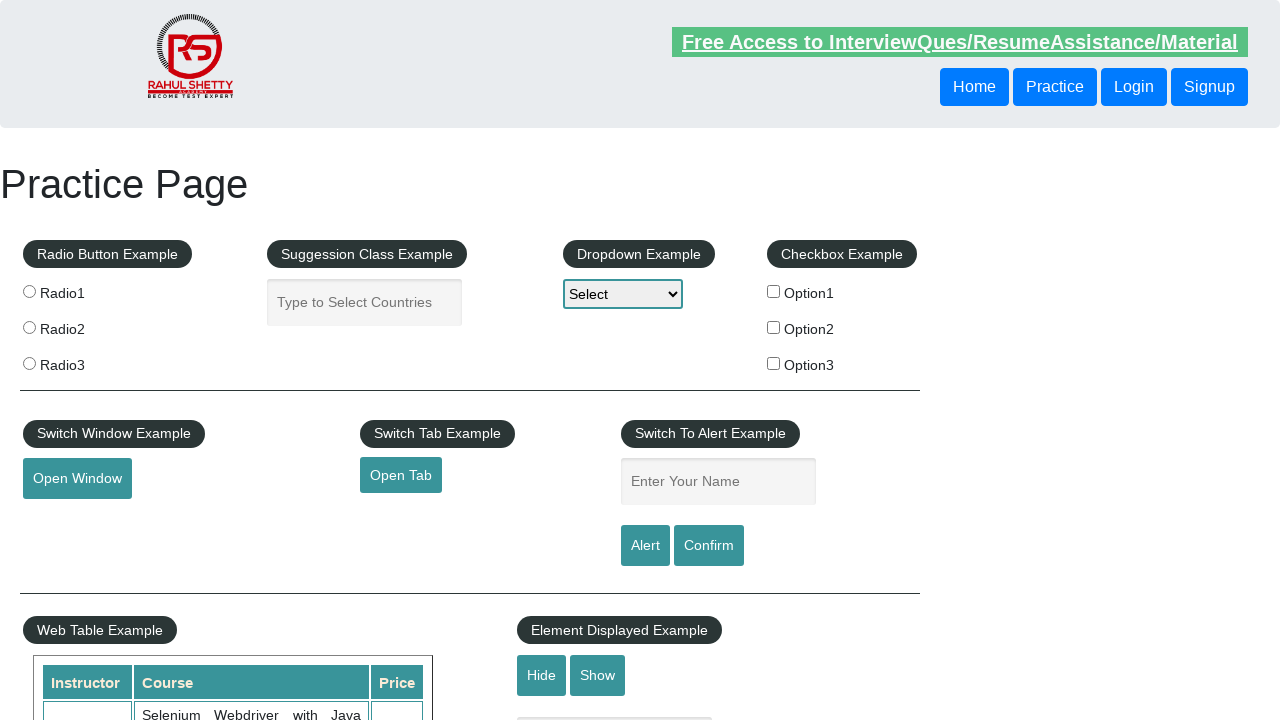

Found 3 radio buttons
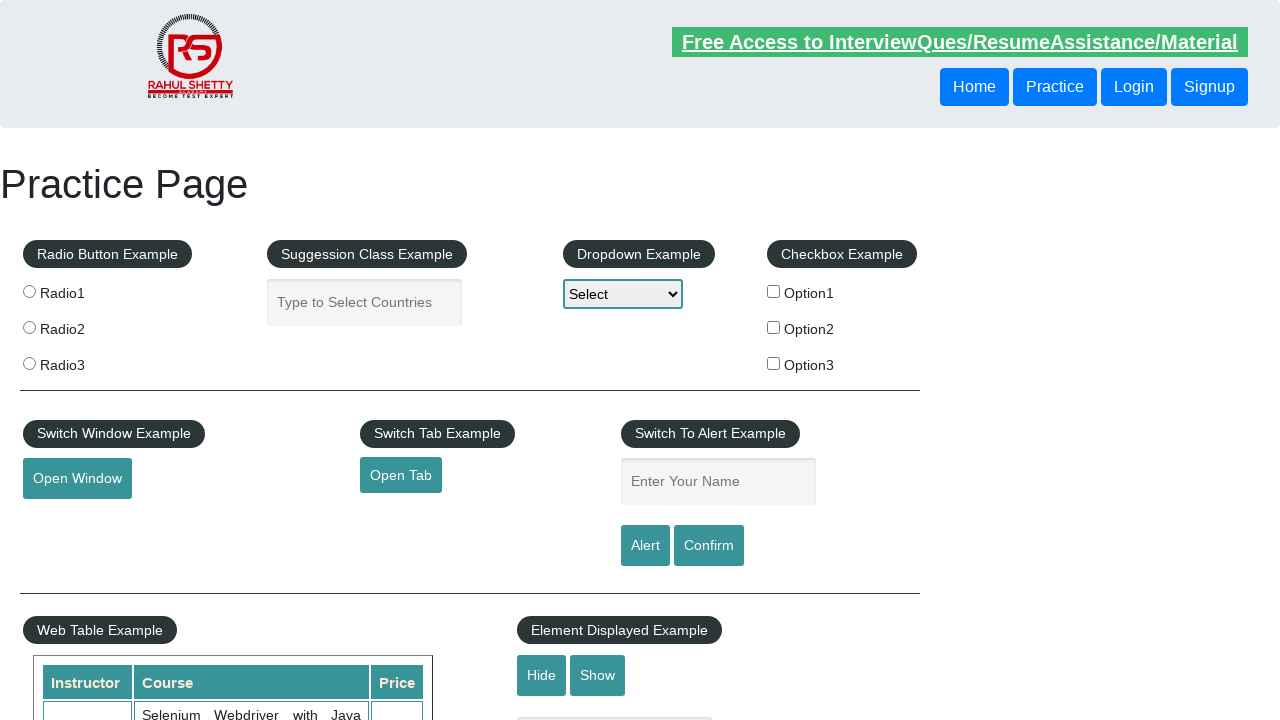

Retrieved radio button 0 with value 'radio1'
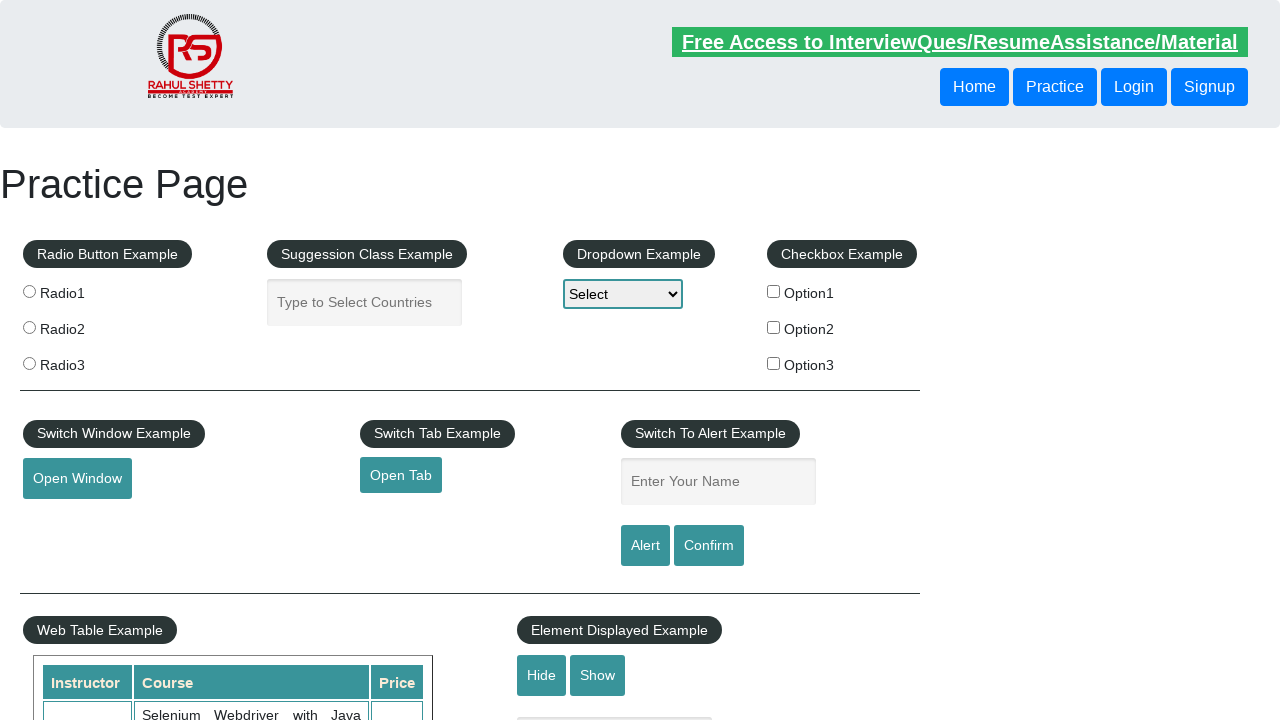

Clicked radio button with value 'radio1' at (29, 291) on [class='radioButton'] >> nth=0
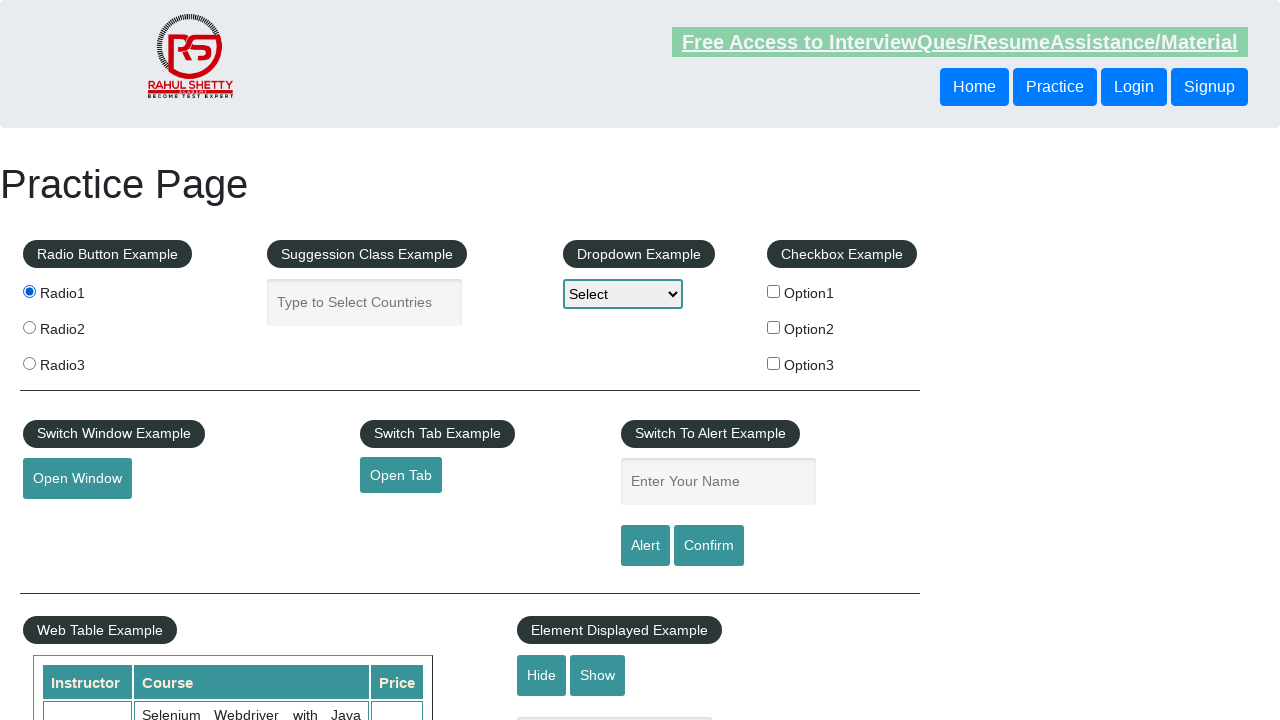

Selected the first option from the dropdown on #dropdown-class-example
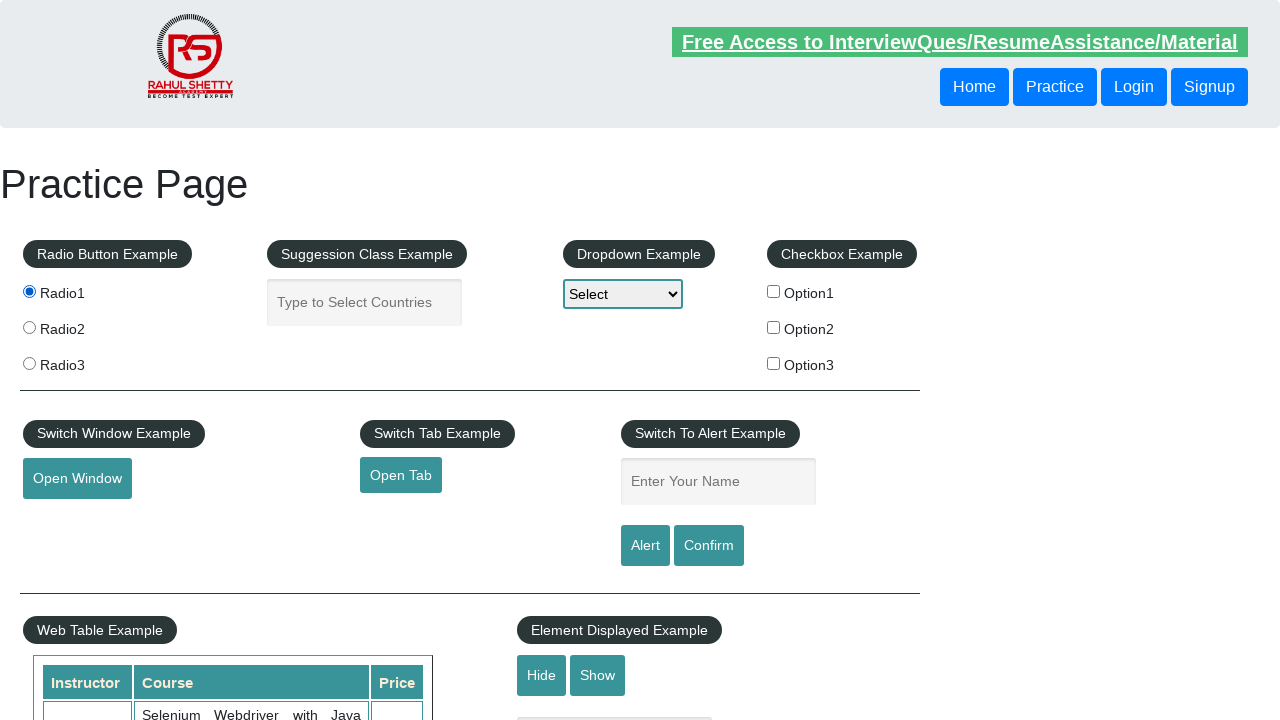

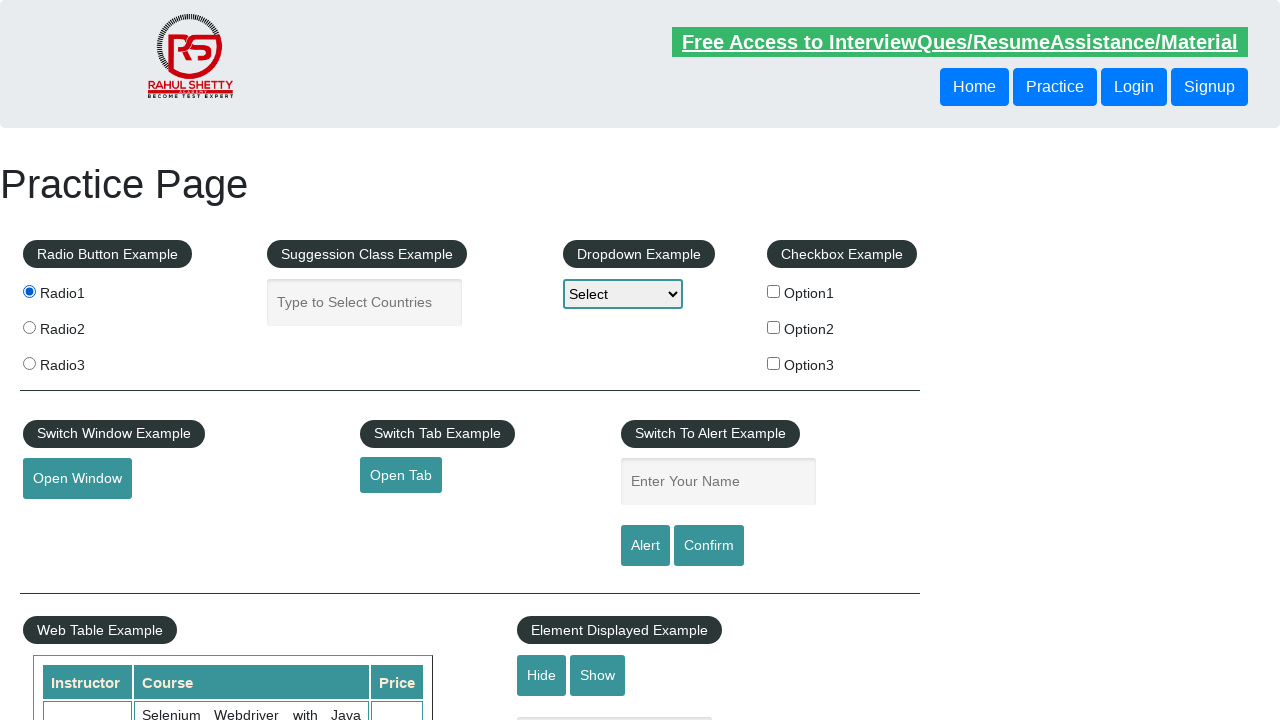